Tests that the Python.org homepage loads correctly by verifying the page title matches "Welcome to Python.org"

Starting URL: https://www.python.org

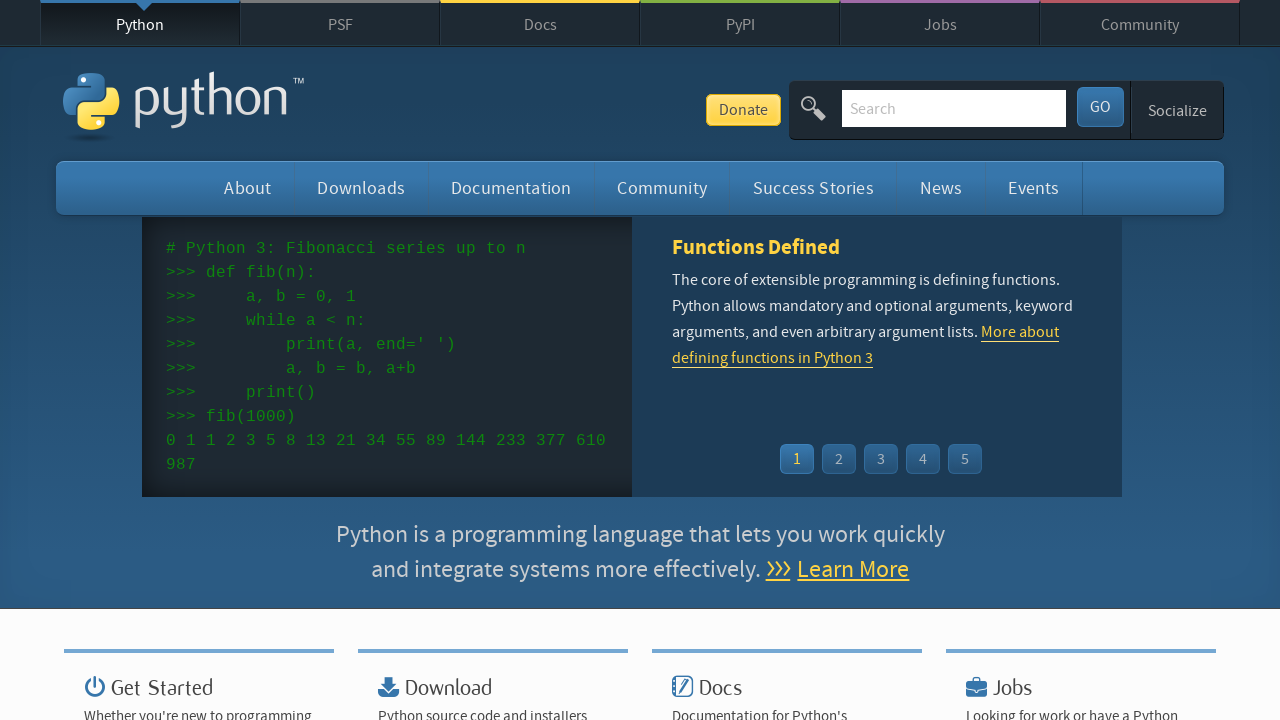

Navigated to Python.org homepage
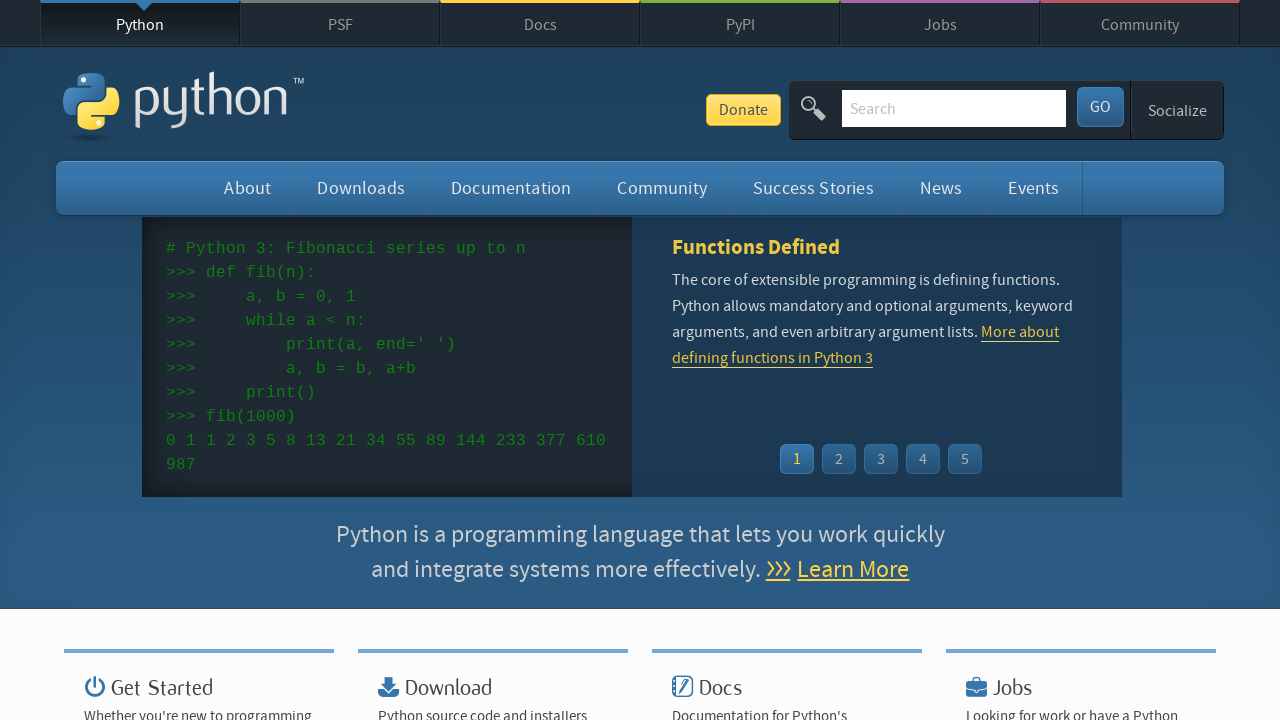

Verified page title matches 'Welcome to Python.org'
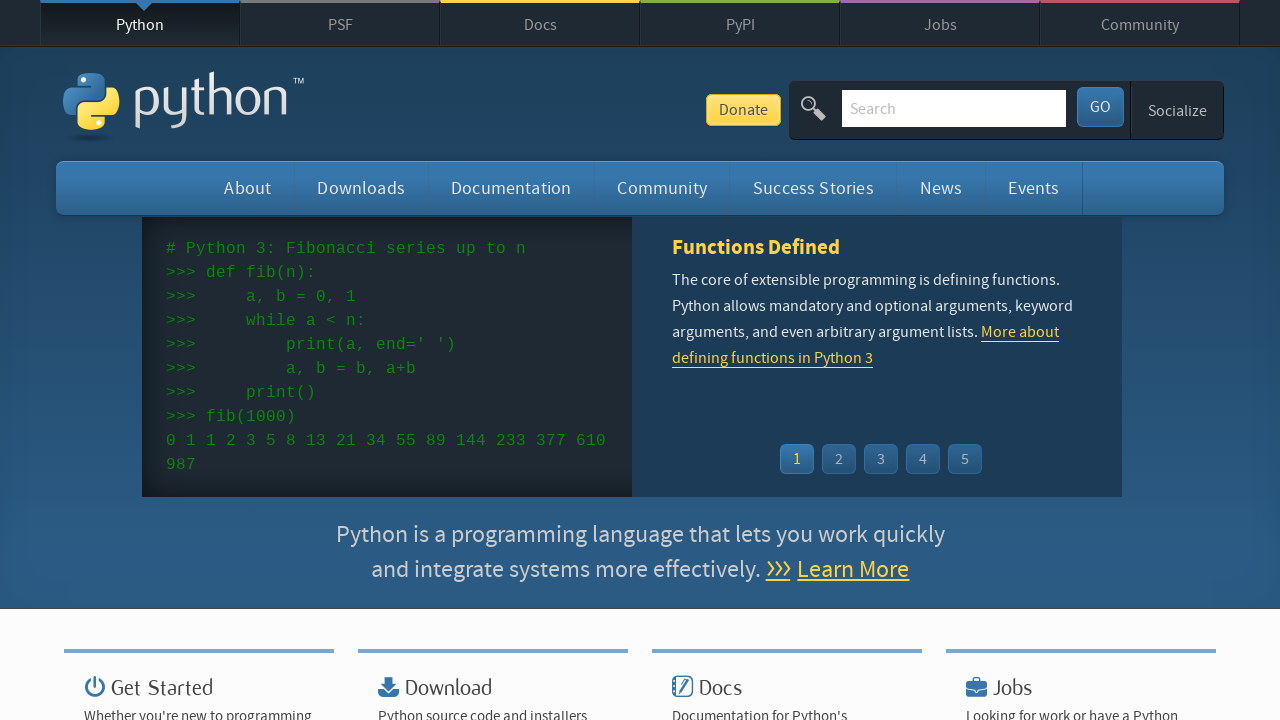

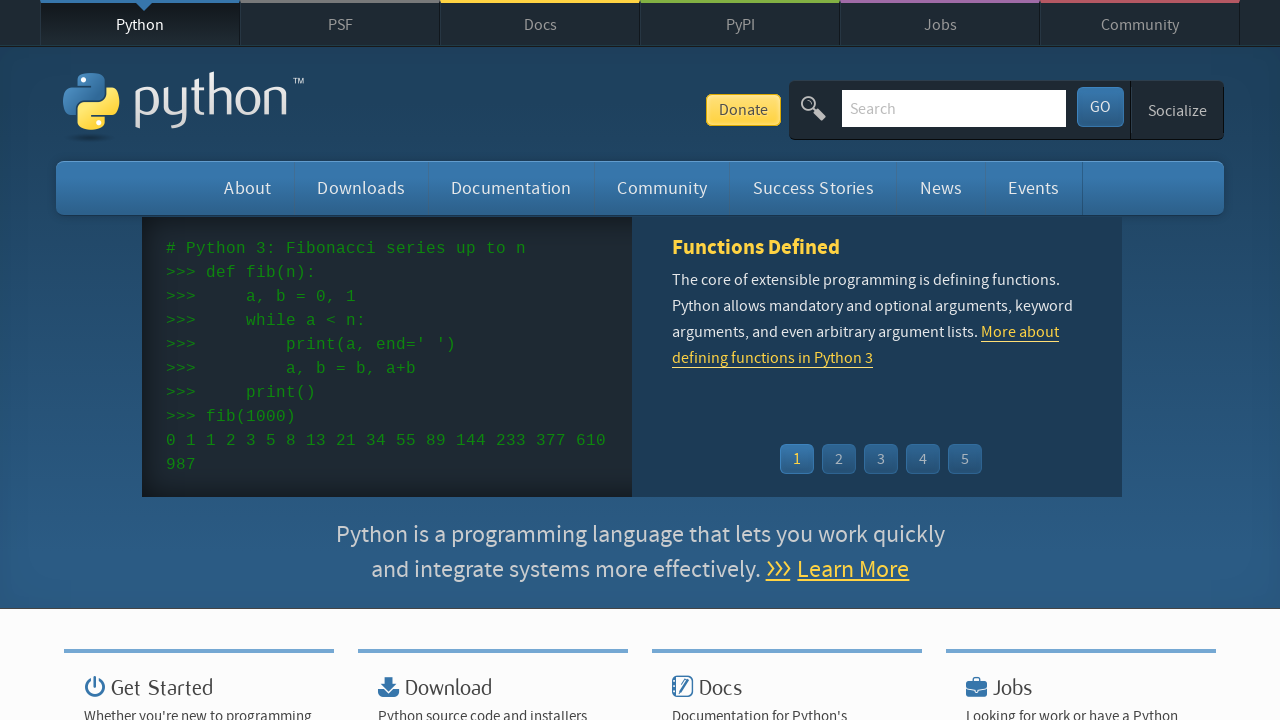